Navigates to the sitemap and clicks on the 'best auto dialer app' page link

Starting URL: https://www.getcalley.com/page-sitemap.xml

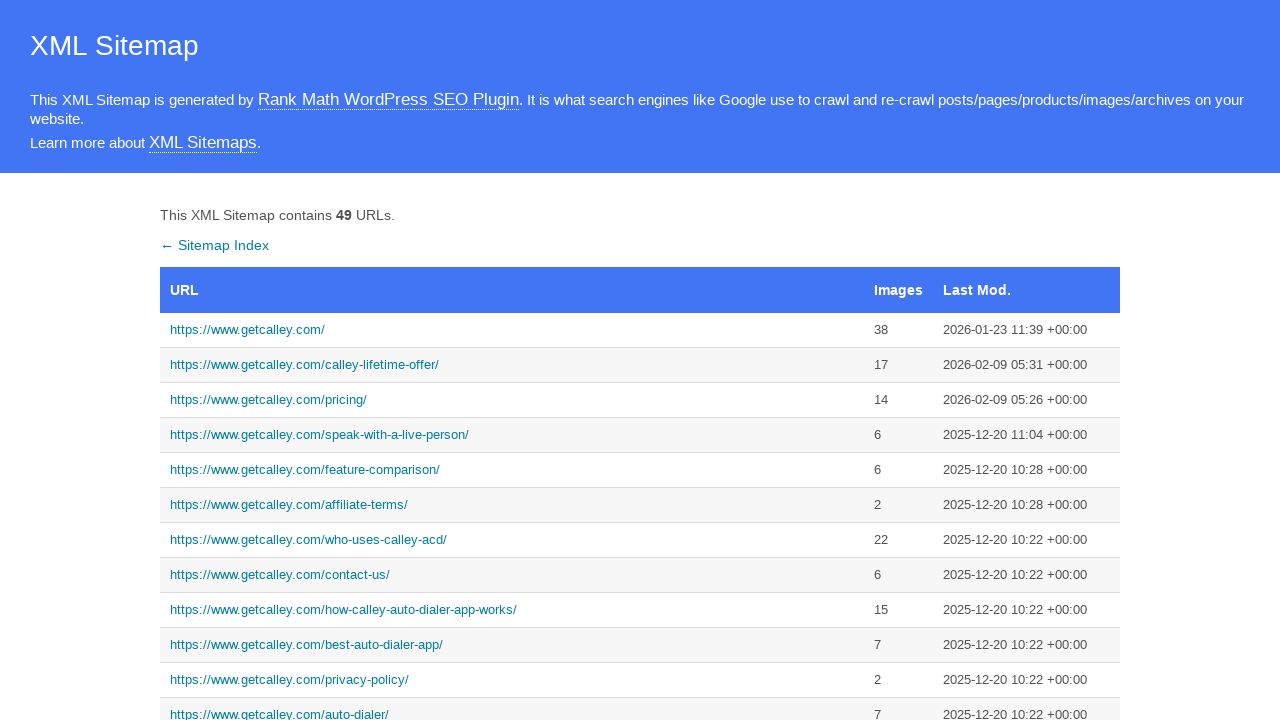

Navigated to sitemap page at https://www.getcalley.com/page-sitemap.xml
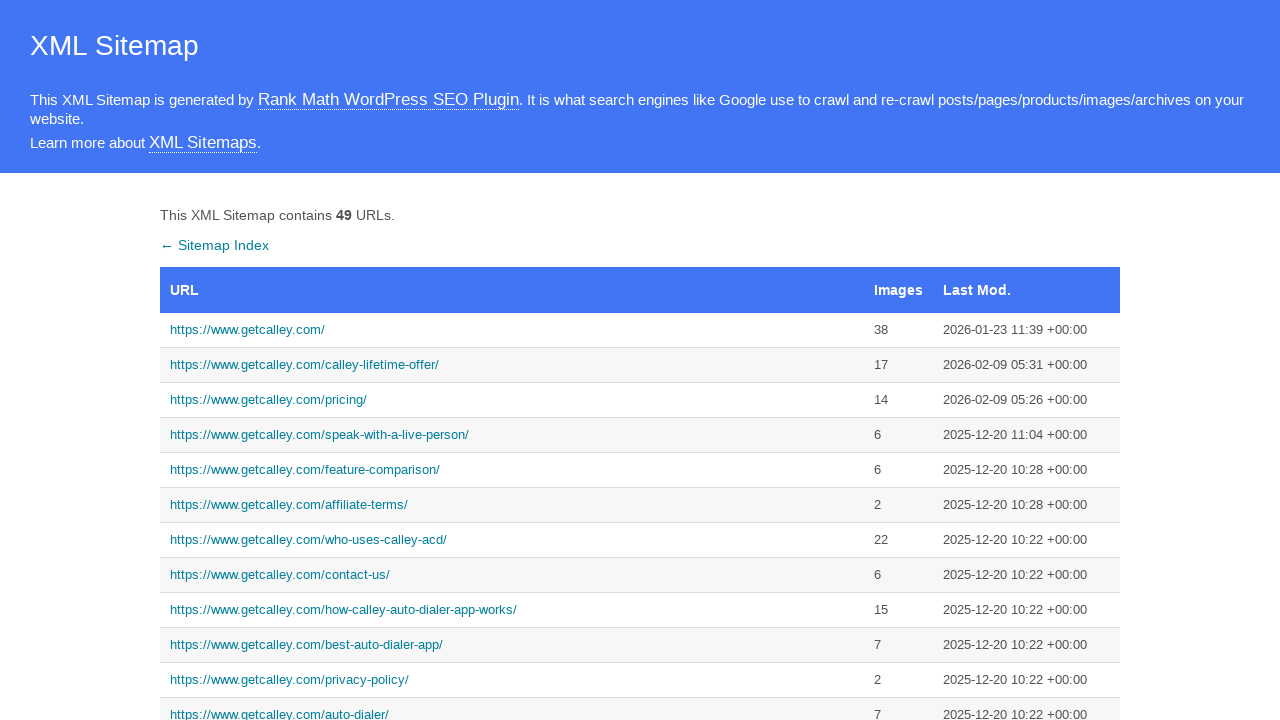

Clicked on 'best auto dialer app' page link from sitemap at (512, 645) on xpath=//a[text()='https://www.getcalley.com/best-auto-dialer-app/']
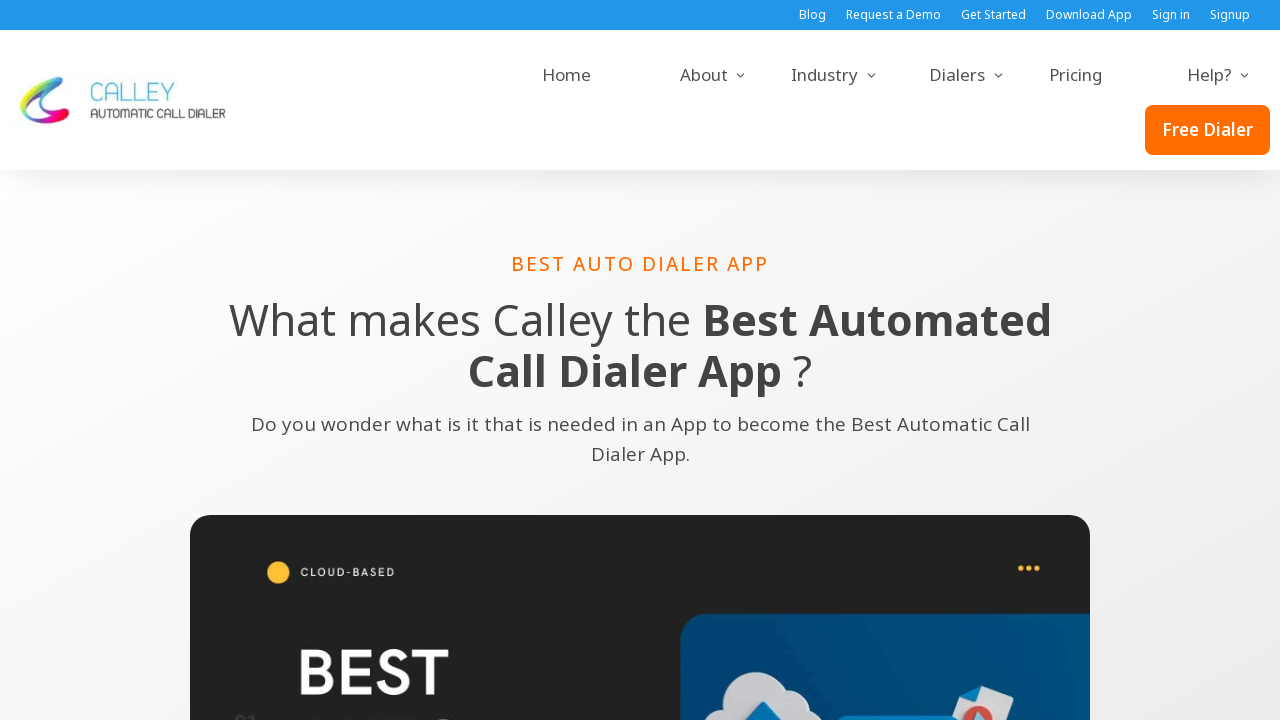

Best auto dialer app page loaded successfully
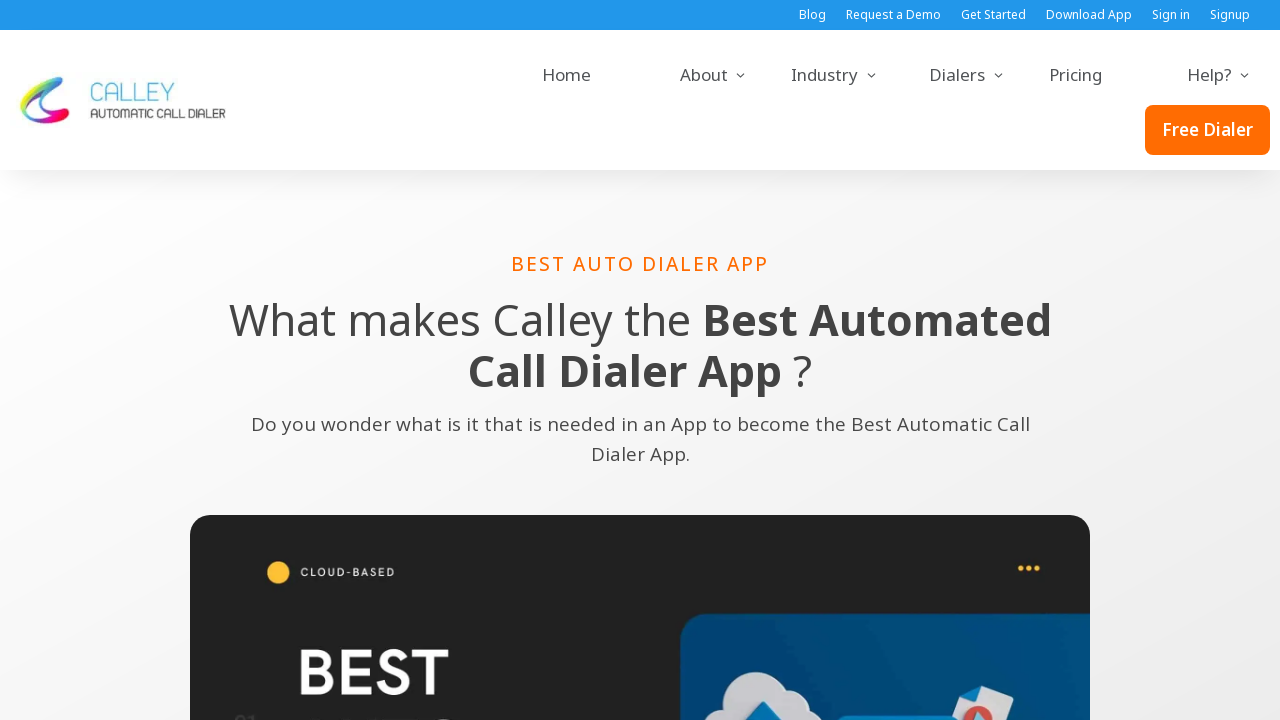

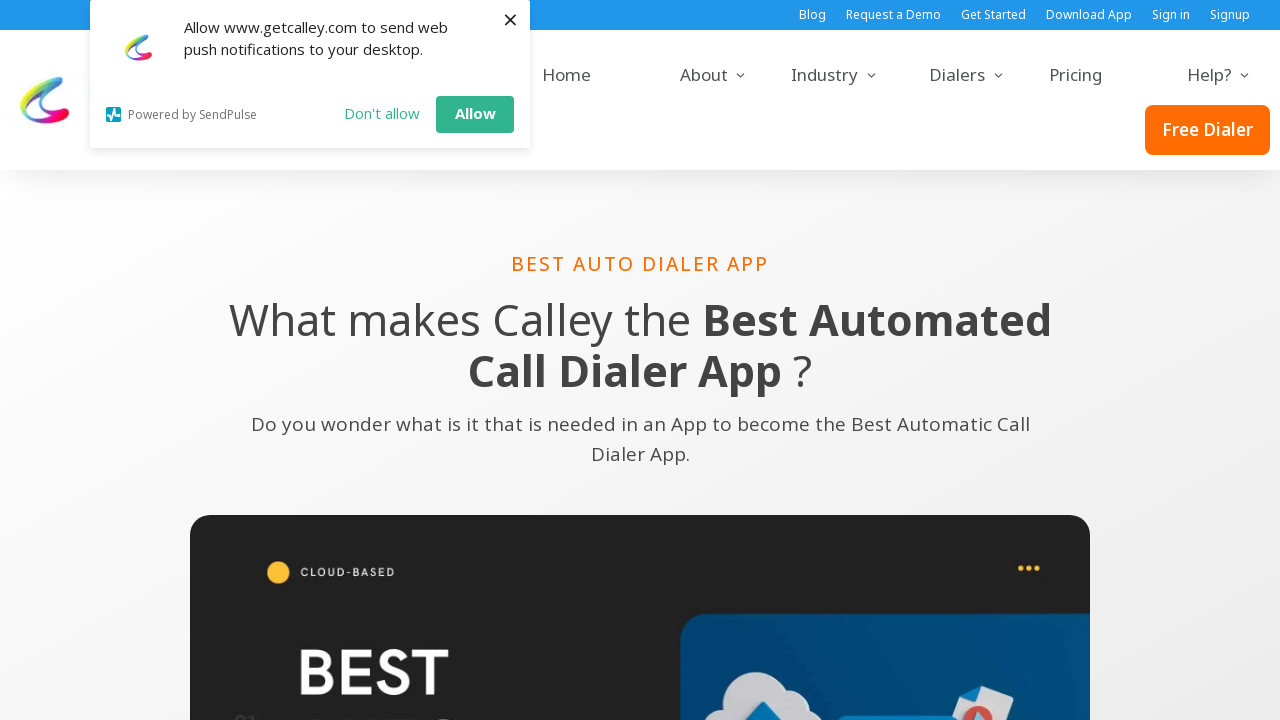